Tests the search functionality on python.org by searching for "pycon" and verifying results are returned

Starting URL: https://python.org

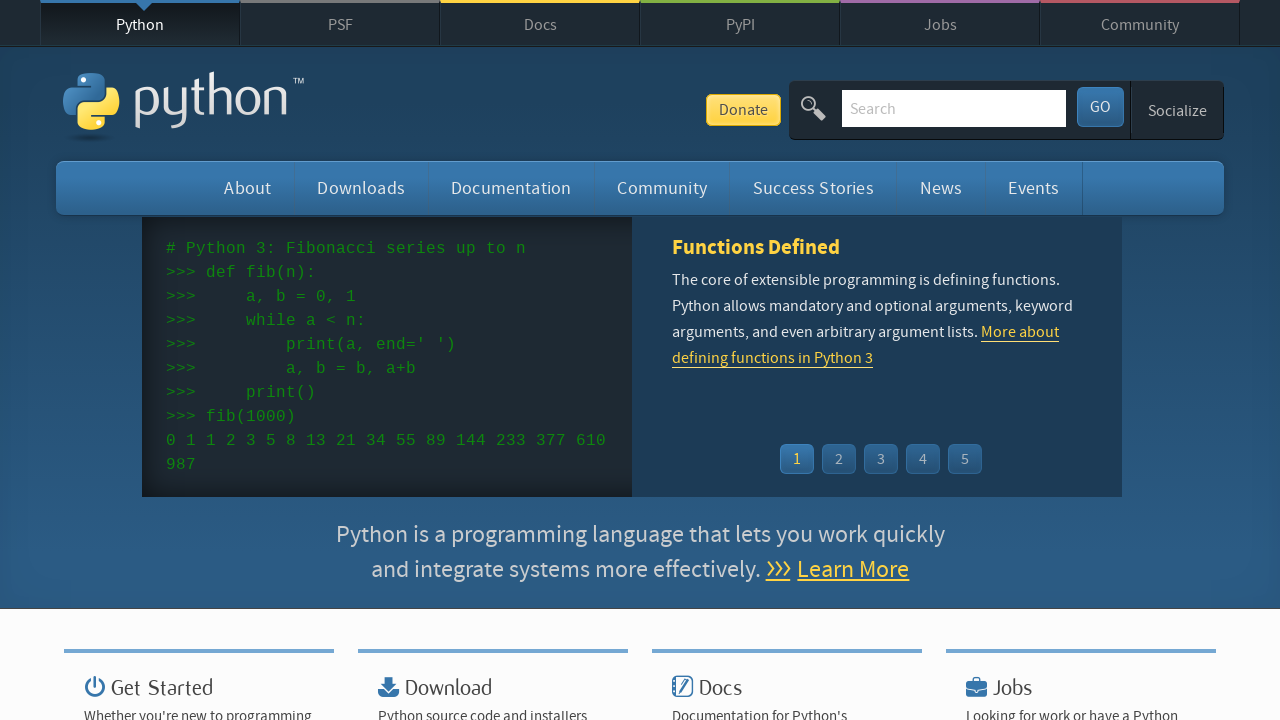

Filled search field with 'pycon' on input[name='q']
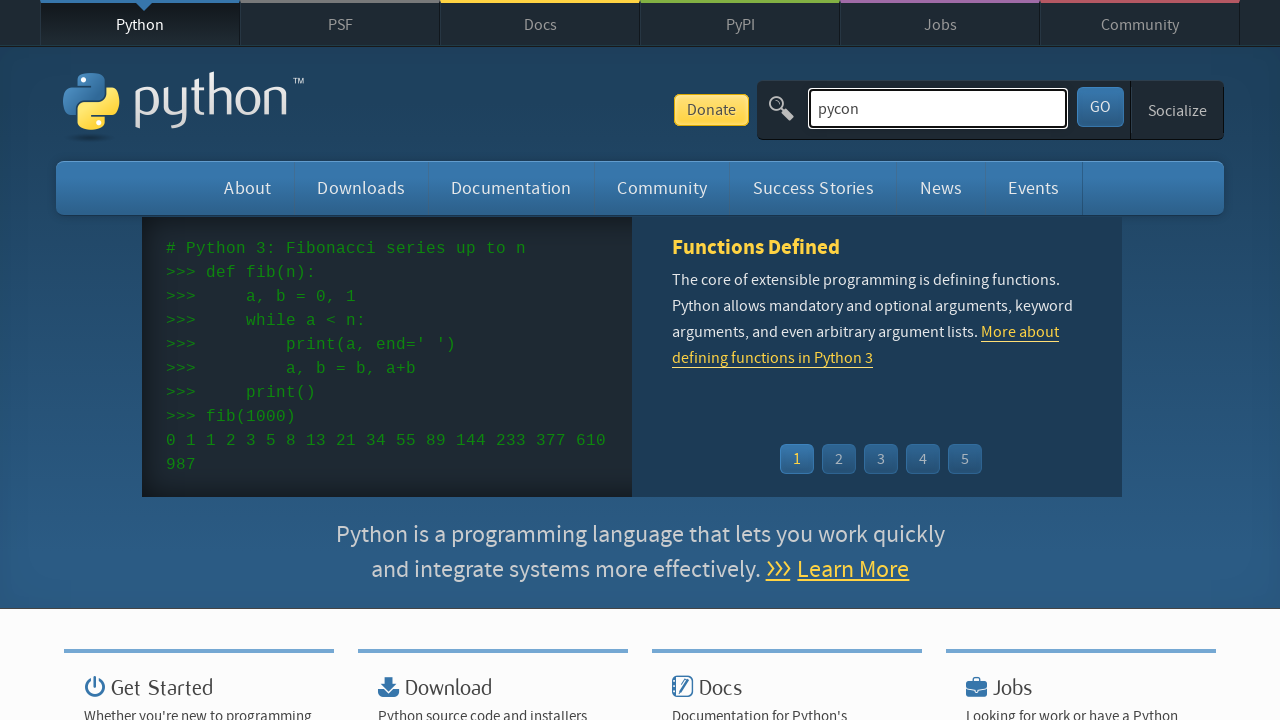

Pressed Enter to submit search on input[name='q']
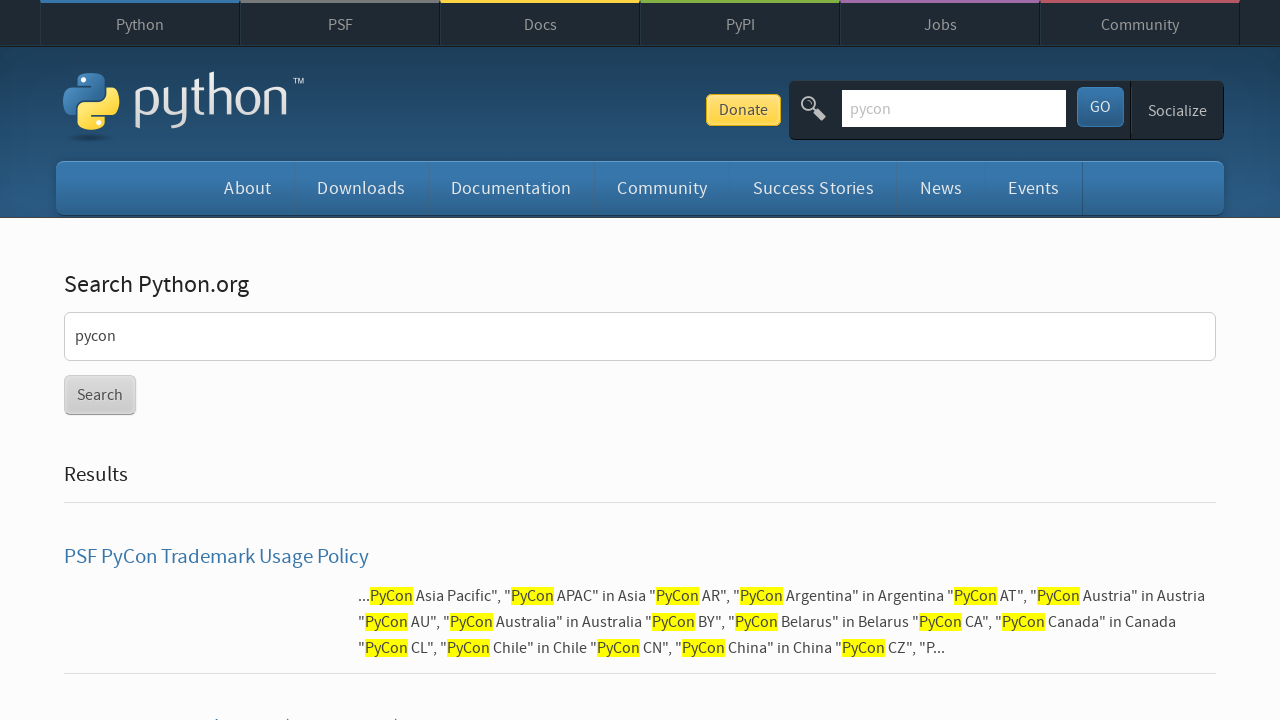

Waited for page to reach networkidle state
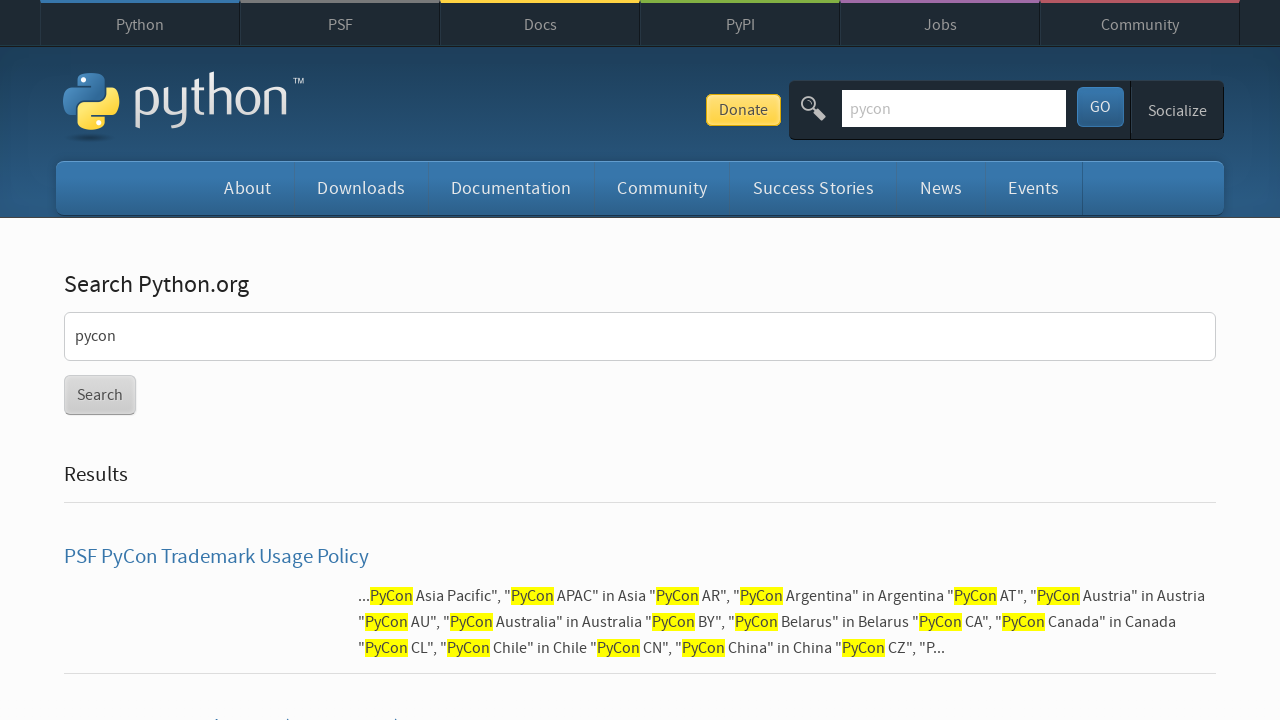

Verified that search results were returned (no 'No results found' message)
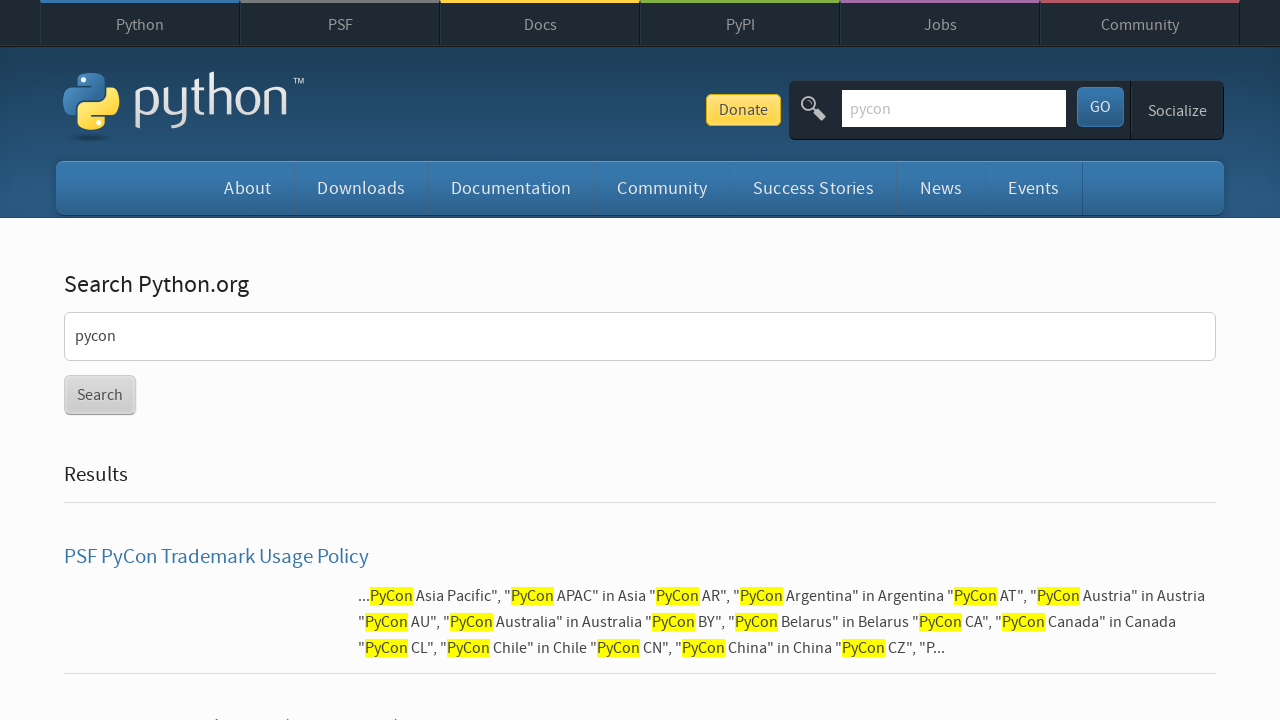

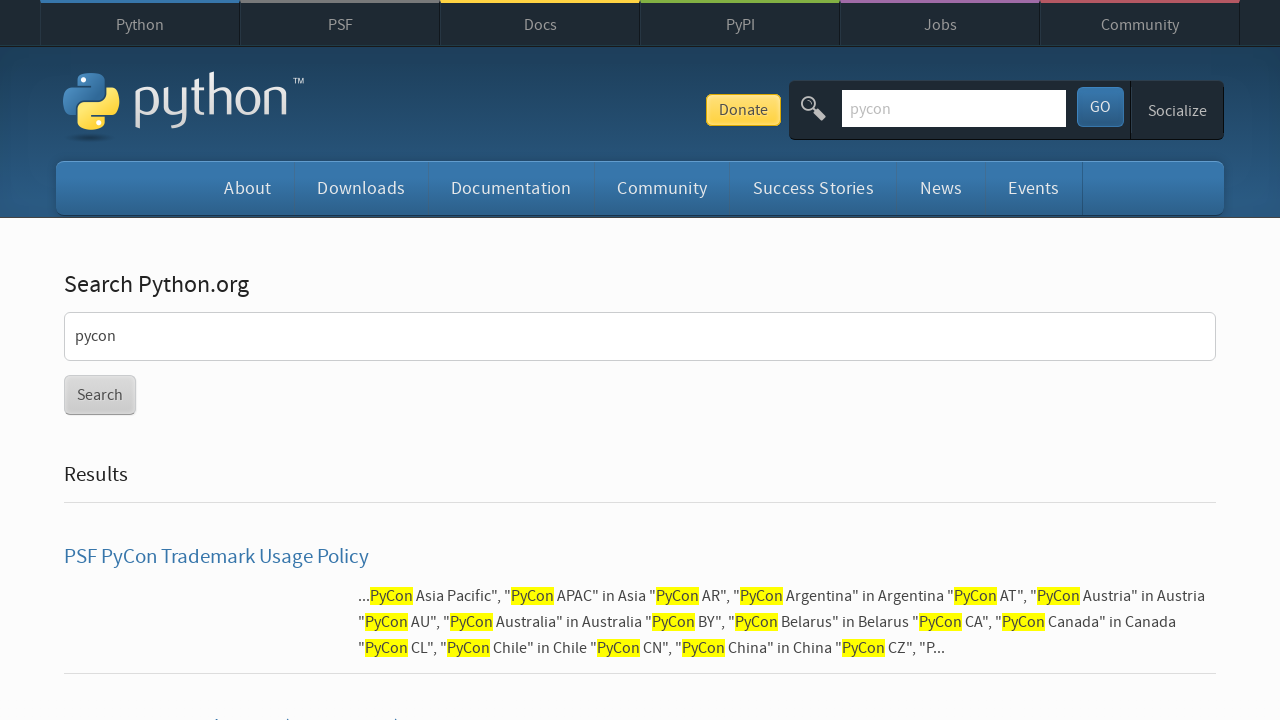